Tests various UI controls on a practice page including radio buttons, dropdown selection, and checkbox interactions

Starting URL: https://rahulshettyacademy.com/loginpagePractise/

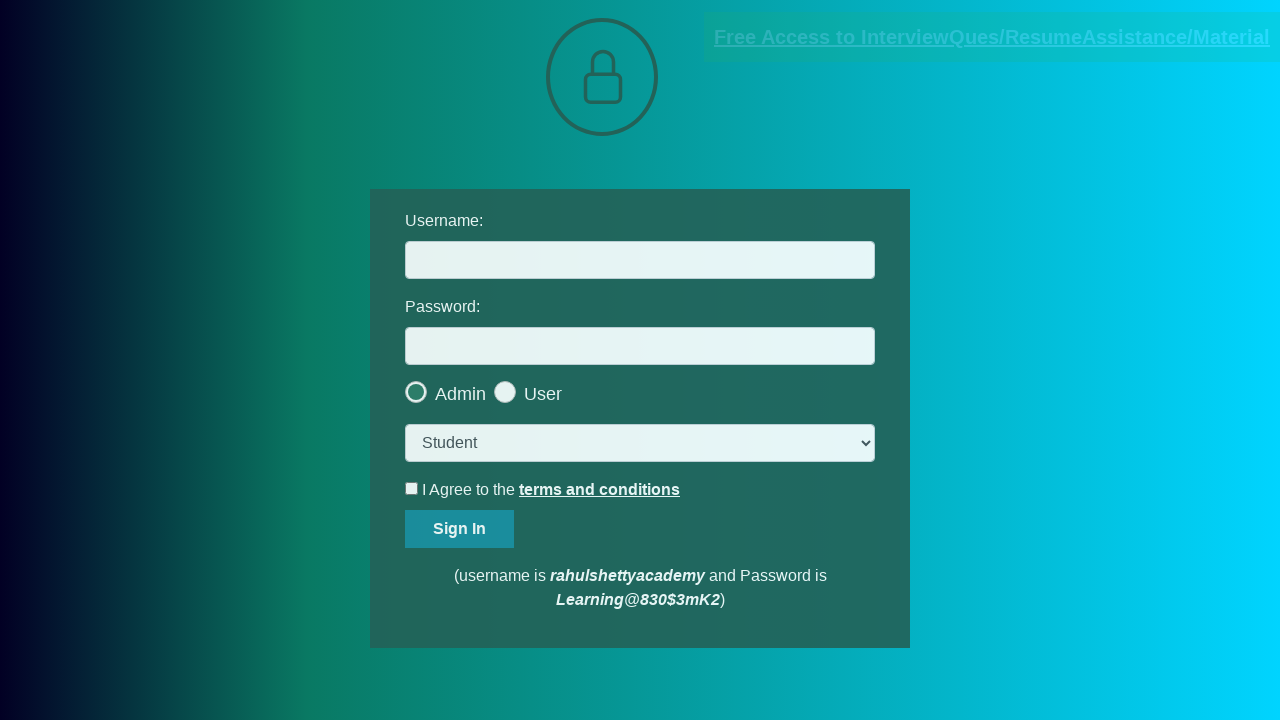

Clicked the last radio button at (543, 394) on .radiotextsty >> nth=-1
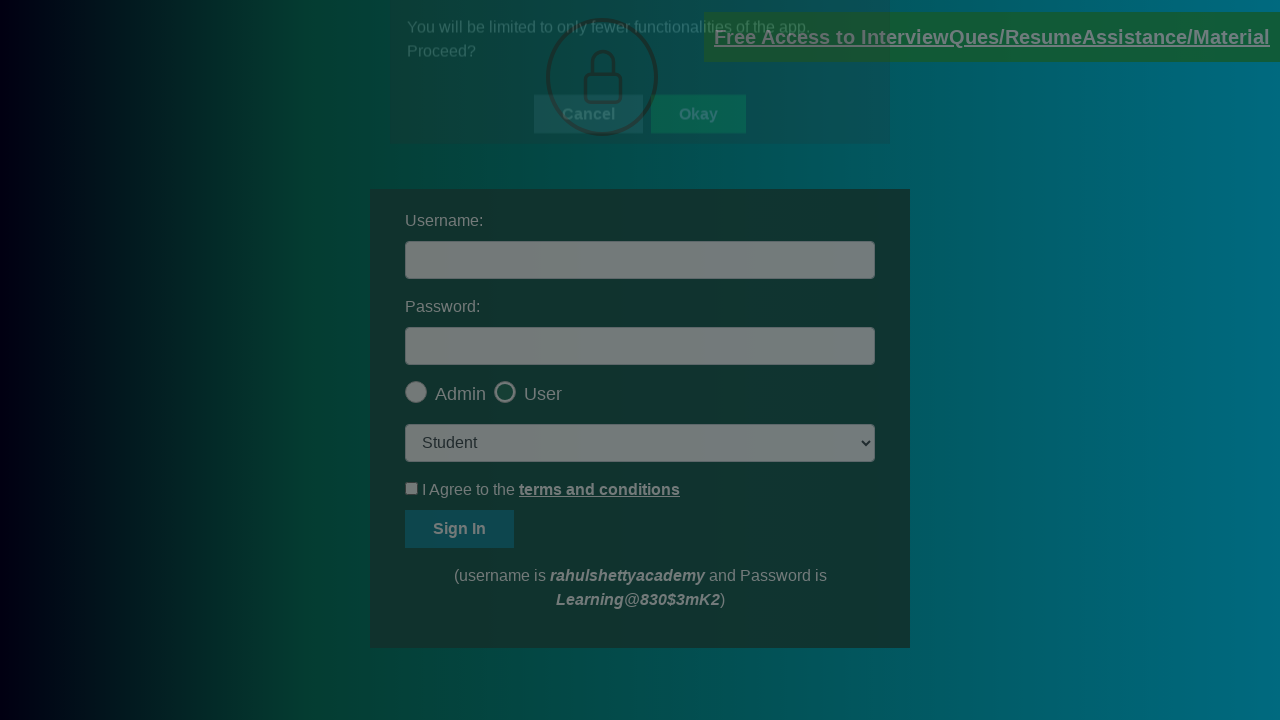

Clicked okay button on popup at (698, 144) on #okayBtn
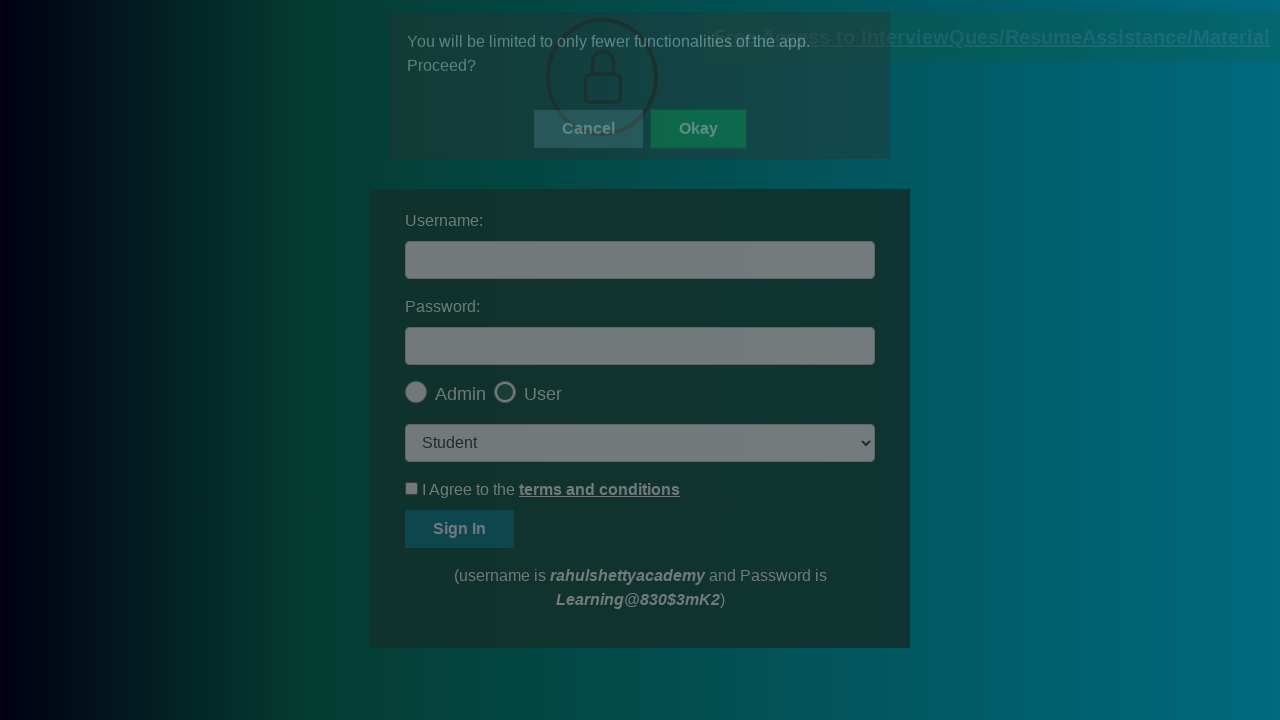

Selected 'consult' option from dropdown on select.form-control
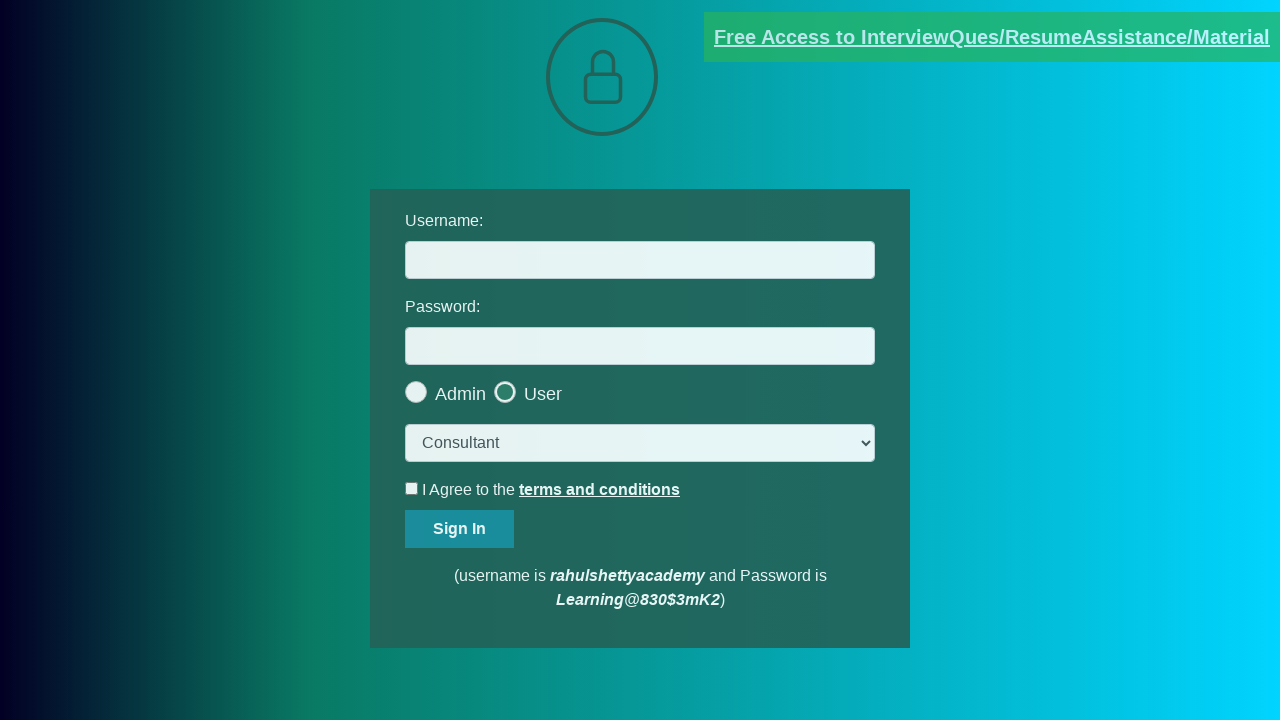

Clicked terms checkbox to check it at (412, 488) on #terms
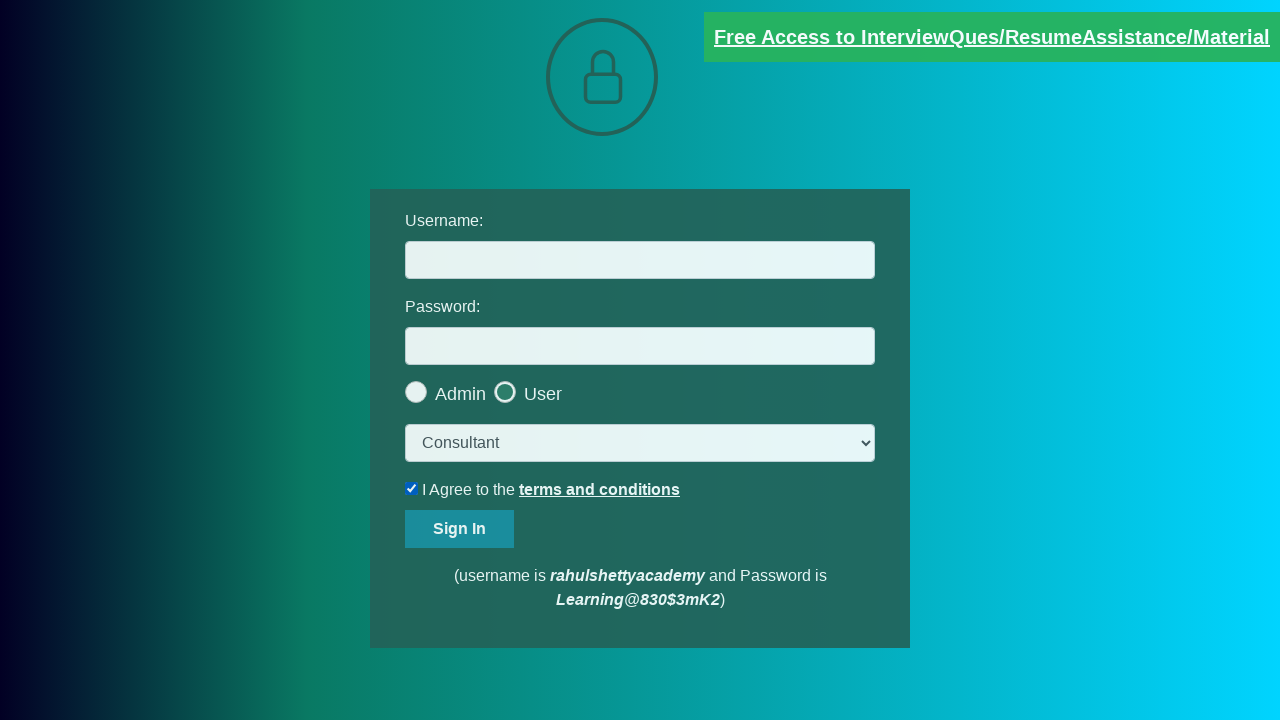

Unchecked the terms checkbox at (412, 488) on #terms
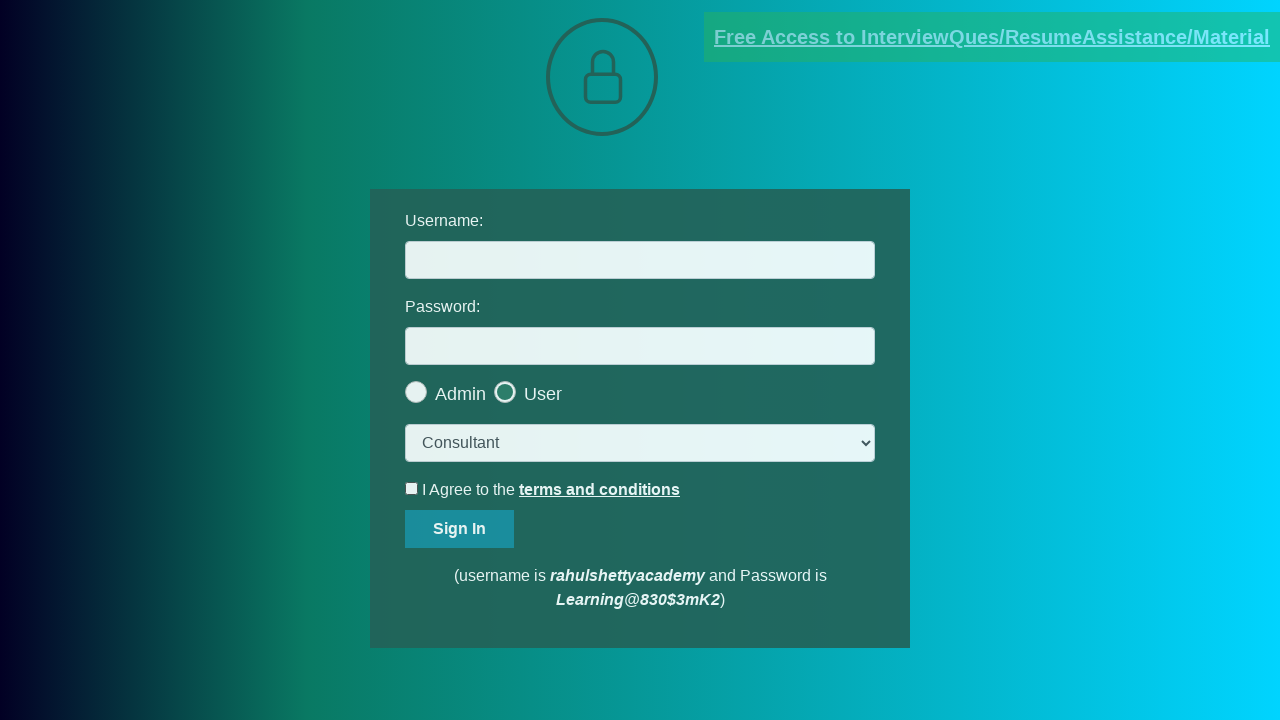

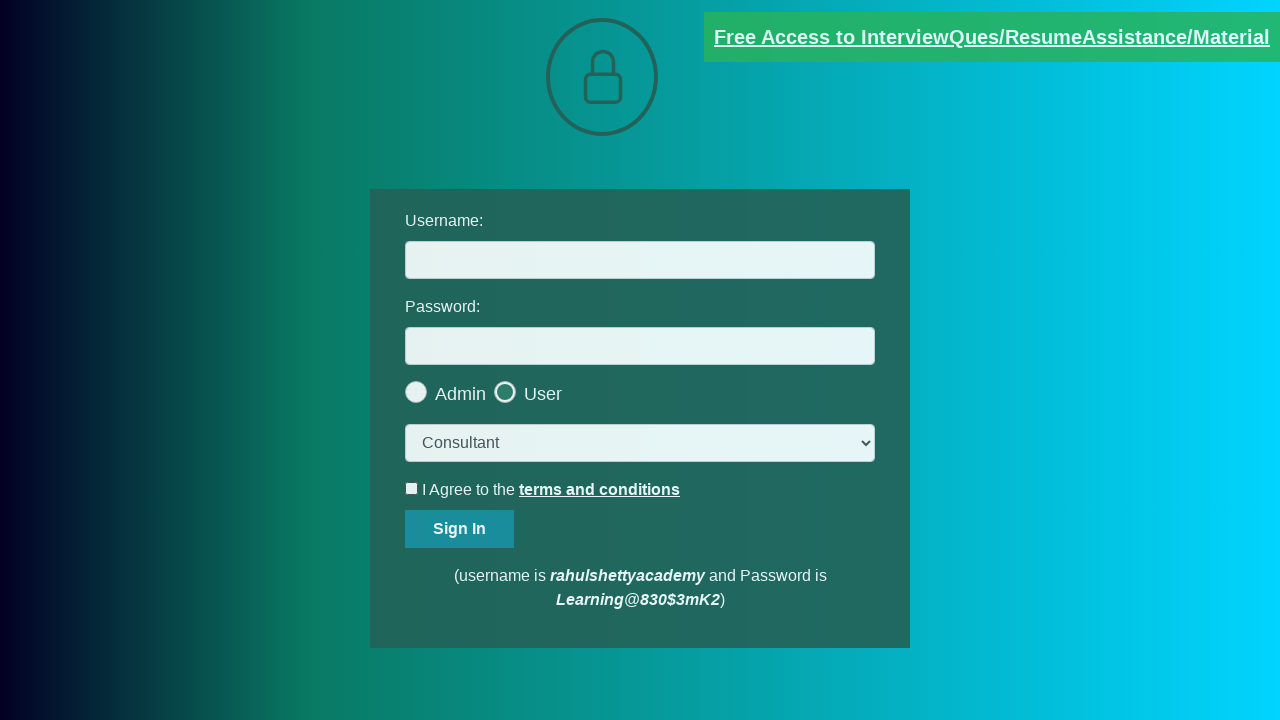